Solves a mathematical challenge by extracting a value from an image element's attribute, calculating a result, and submitting it through a form with checkbox and radio button selections

Starting URL: http://suninjuly.github.io/get_attribute.html

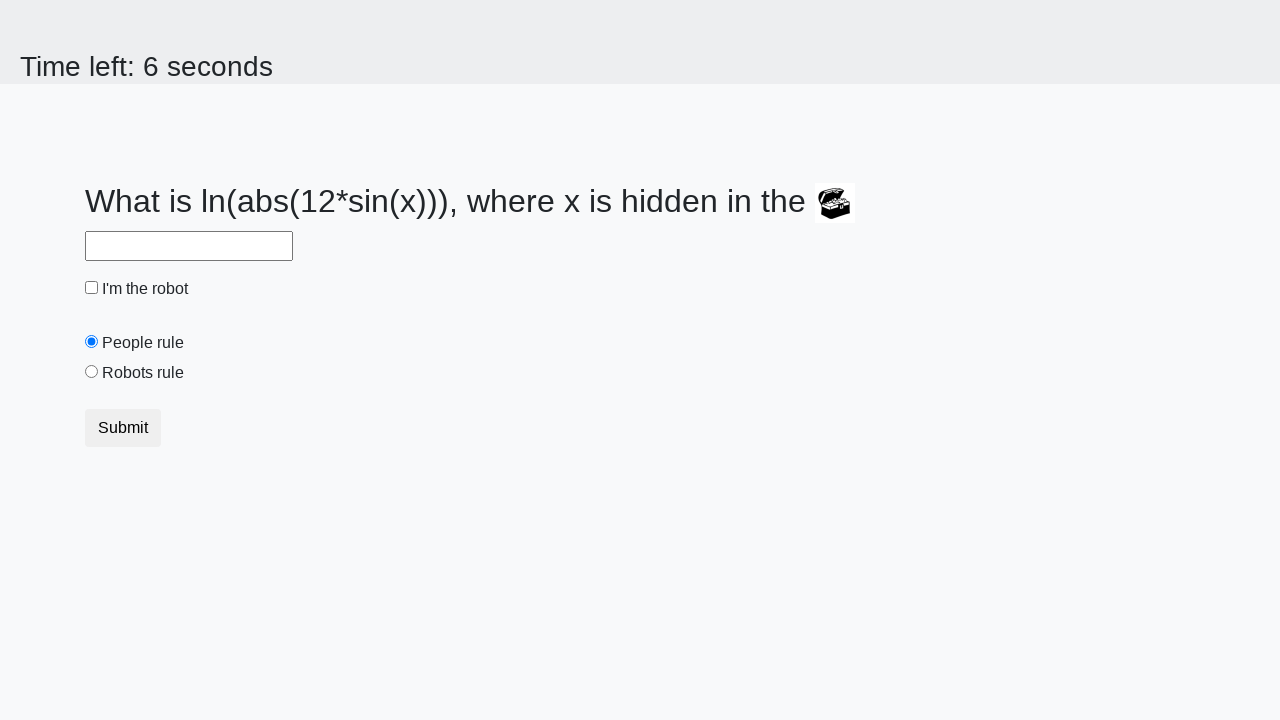

Located treasure element
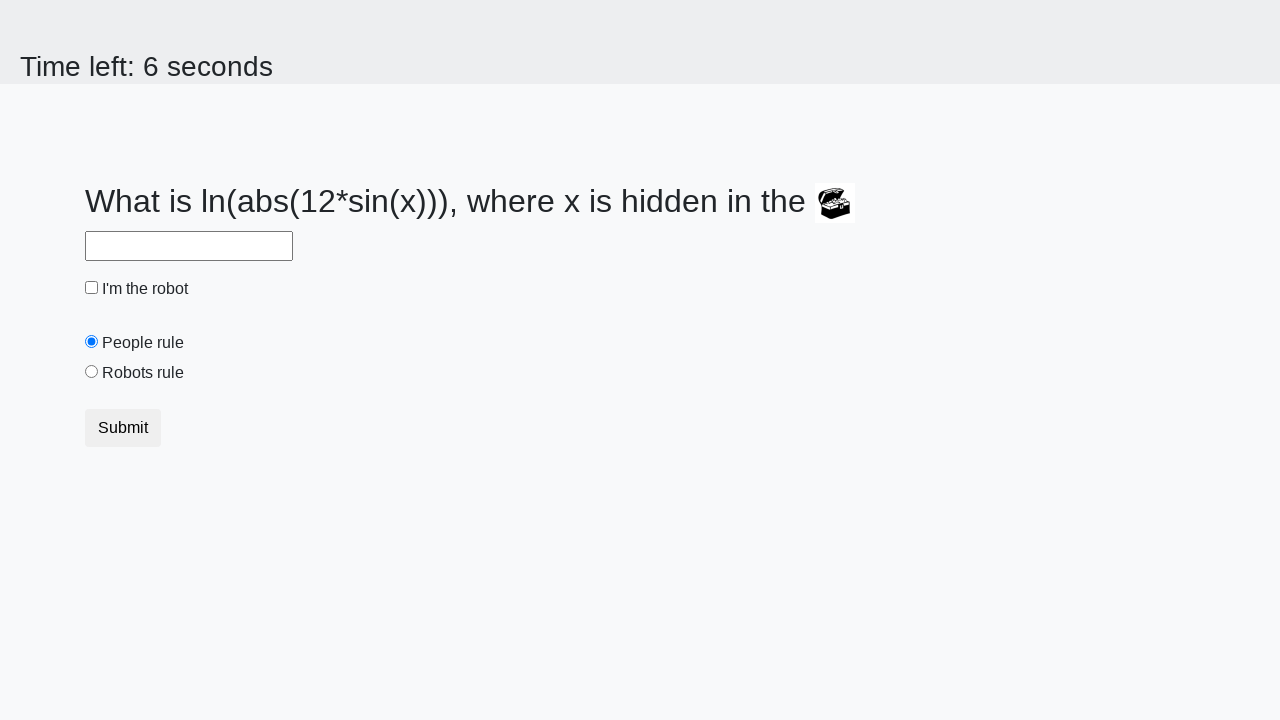

Extracted valuex attribute from treasure element
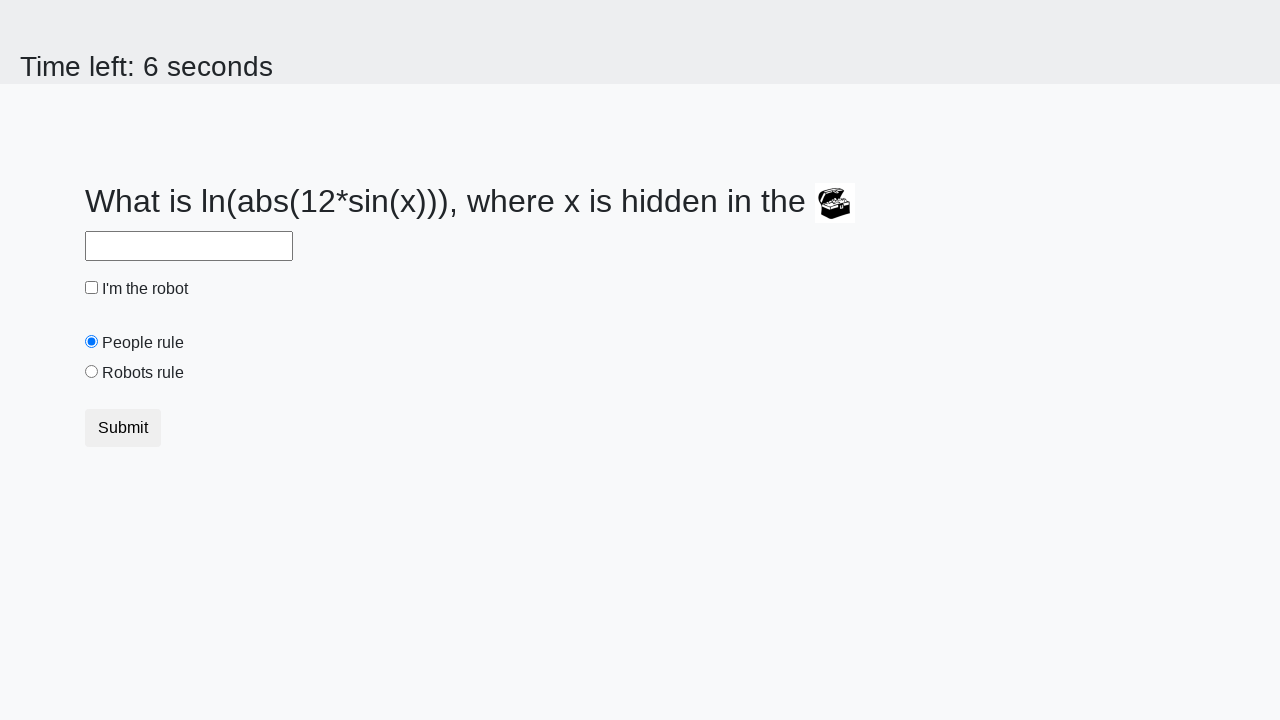

Calculated result using mathematical formula: 2.282517958364246
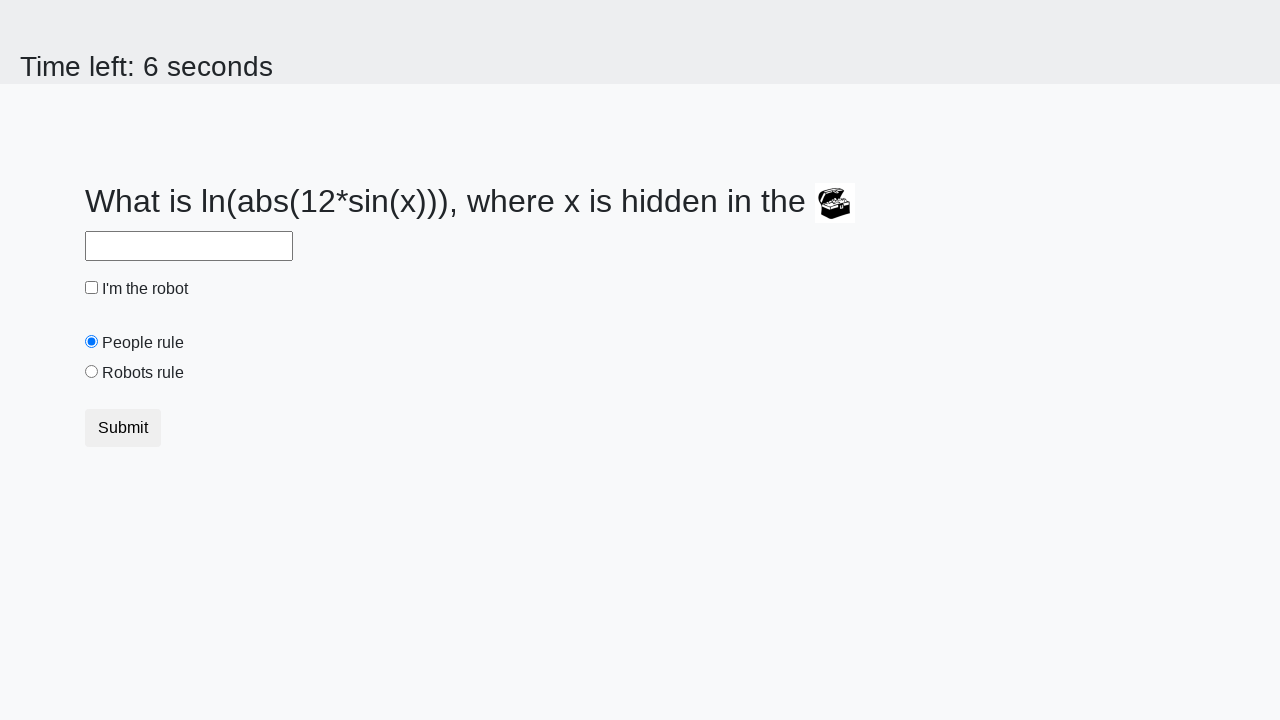

Filled answer field with calculated value on #answer
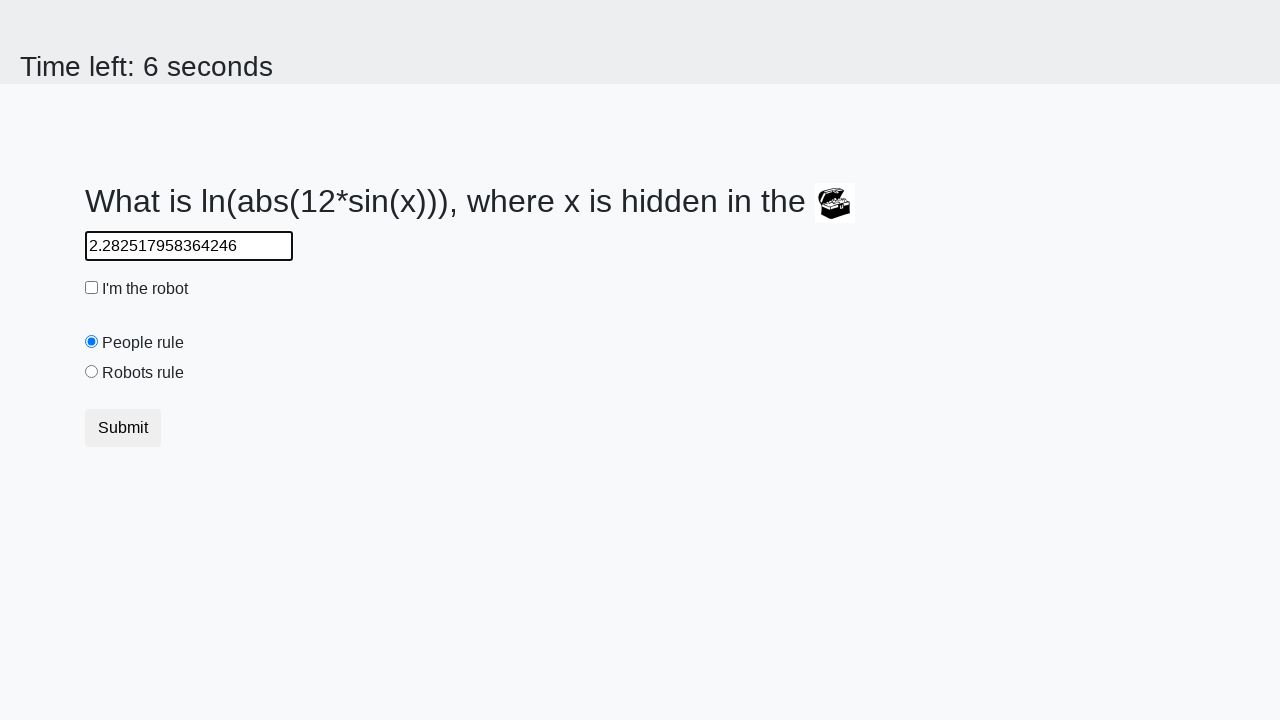

Checked robot checkbox at (92, 288) on #robotCheckbox
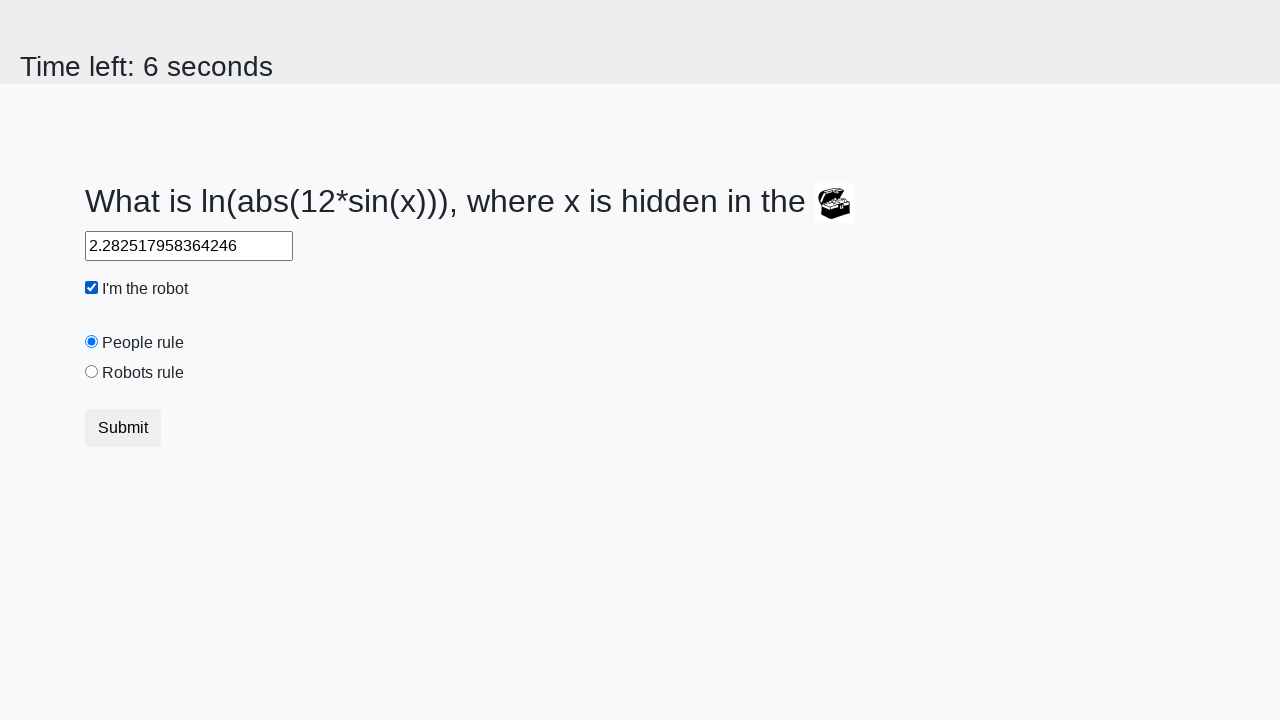

Selected 'Robots rule!' radio button at (92, 372) on #robotsRule
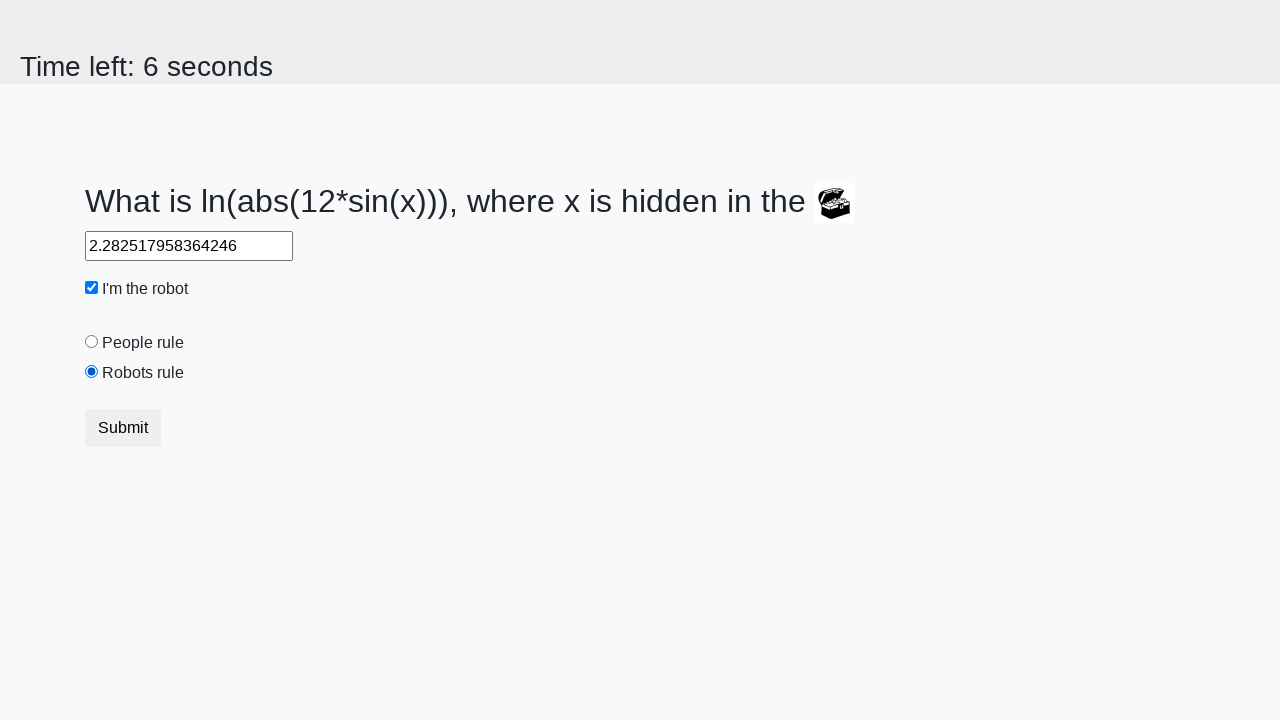

Clicked submit button to submit form at (123, 428) on button.btn.btn-default
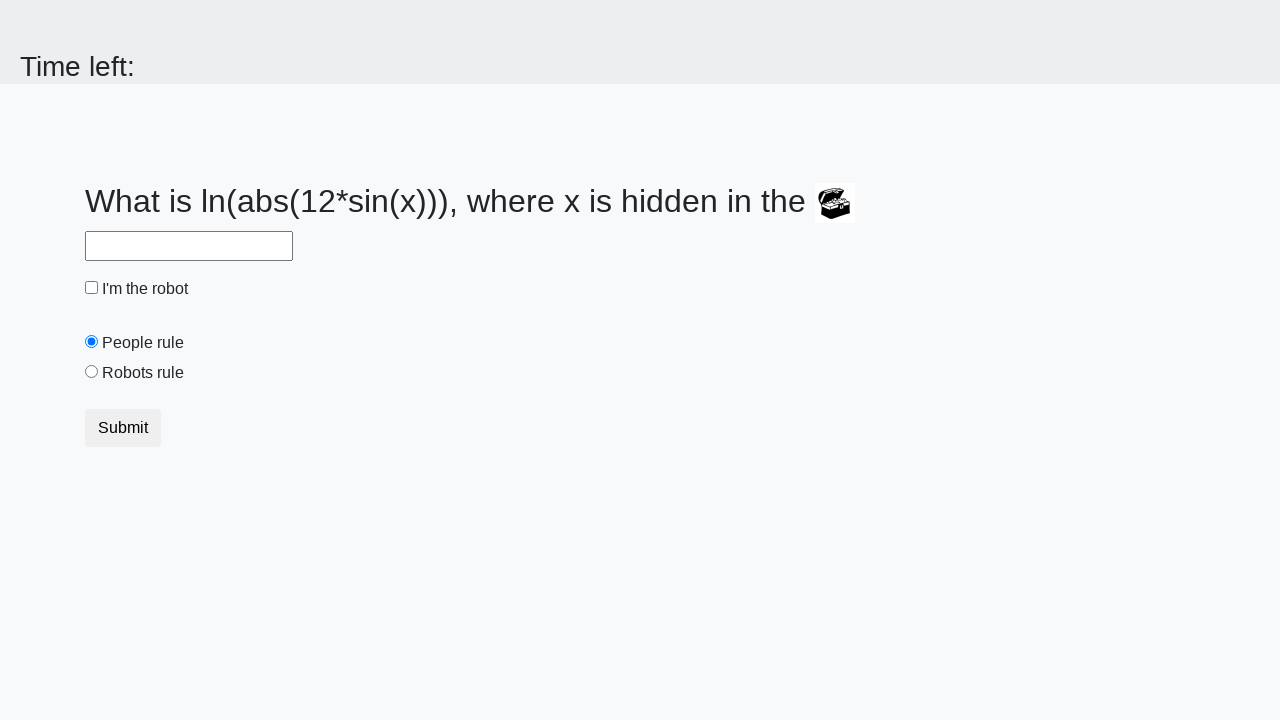

Waited 2 seconds for form submission result
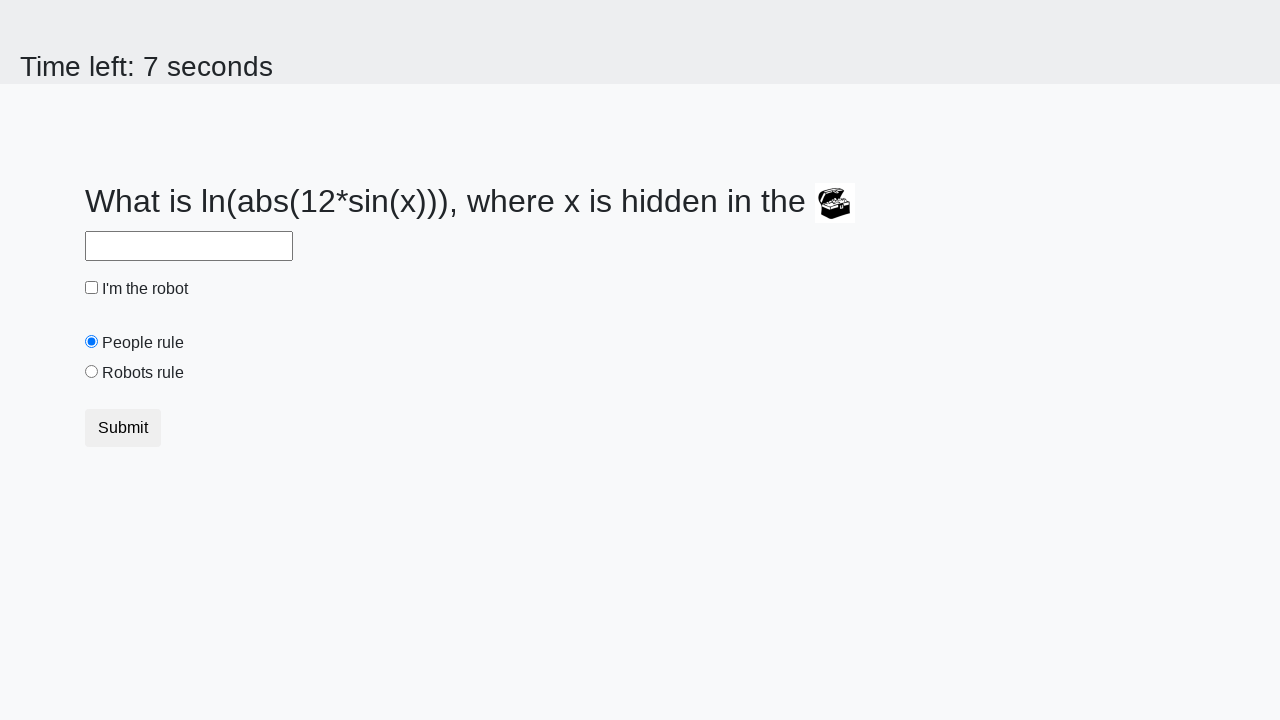

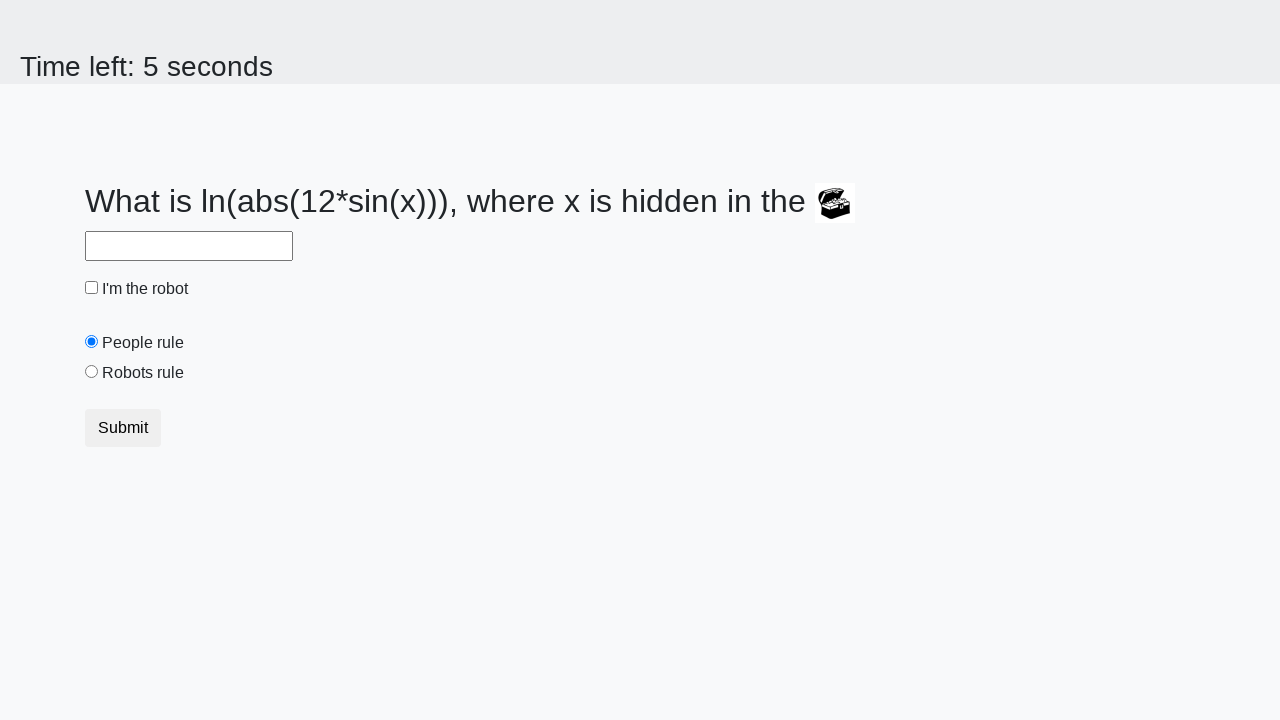